Tests the add element functionality by clicking the "Add Element" button 5 times to dynamically create new buttons on the page

Starting URL: https://the-internet.herokuapp.com/add_remove_elements/

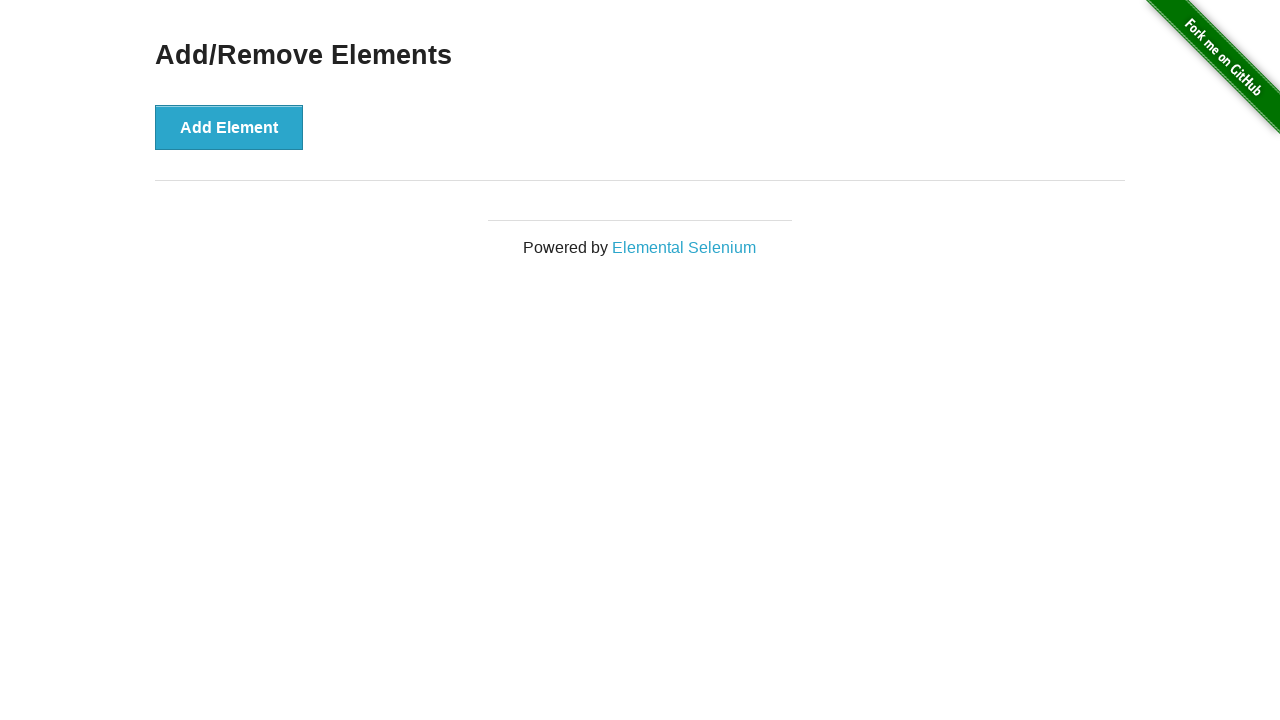

Clicked 'Add Element' button (iteration 1 of 5) at (229, 127) on [onclick="addElement()"]
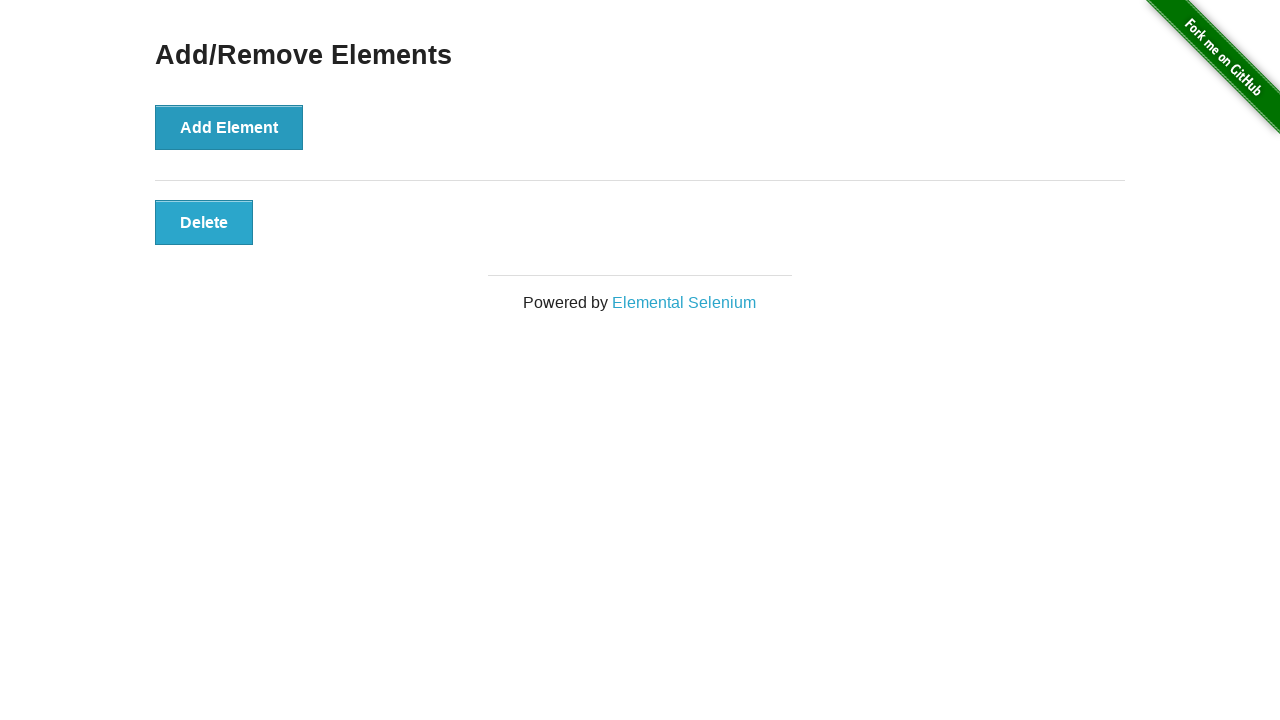

Clicked 'Add Element' button (iteration 2 of 5) at (229, 127) on [onclick="addElement()"]
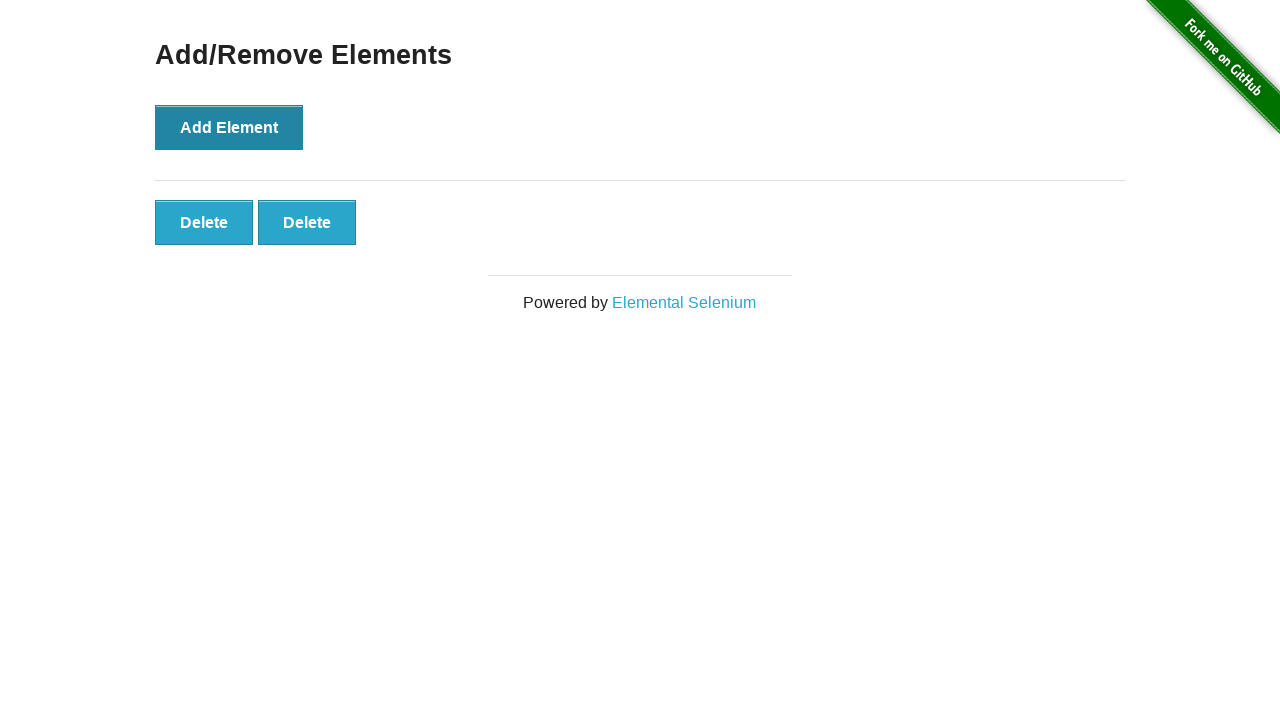

Clicked 'Add Element' button (iteration 3 of 5) at (229, 127) on [onclick="addElement()"]
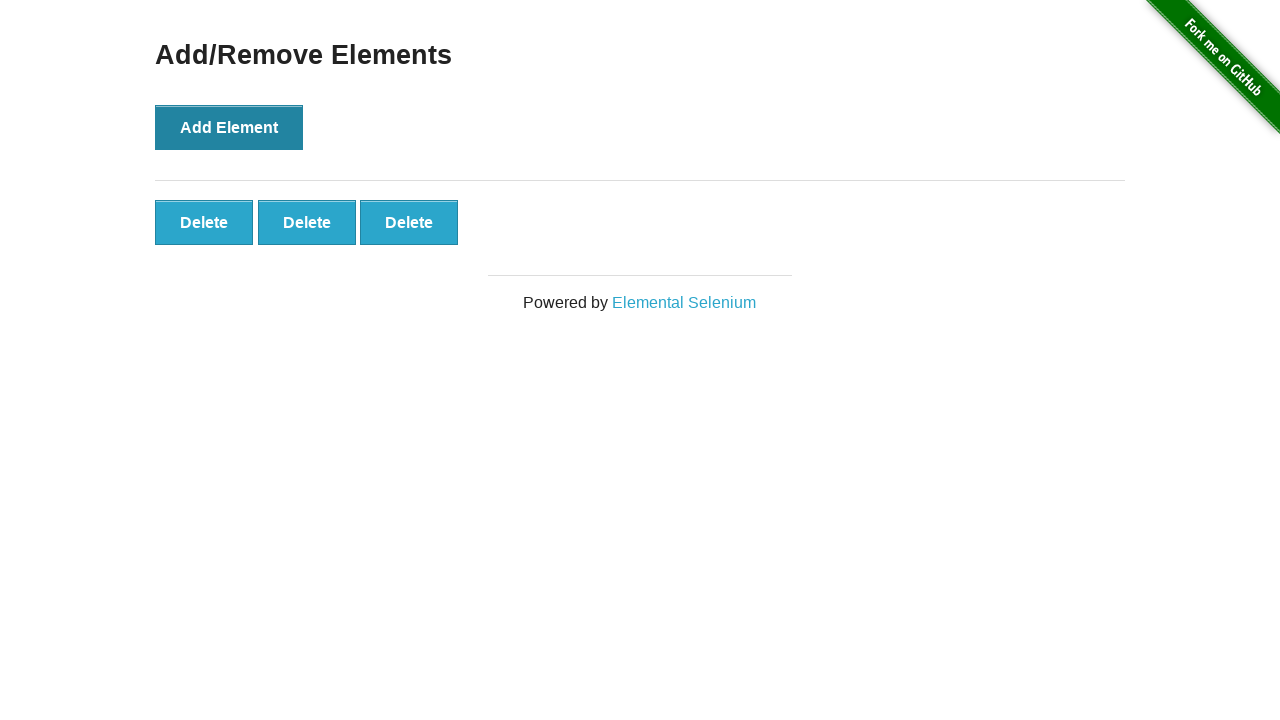

Clicked 'Add Element' button (iteration 4 of 5) at (229, 127) on [onclick="addElement()"]
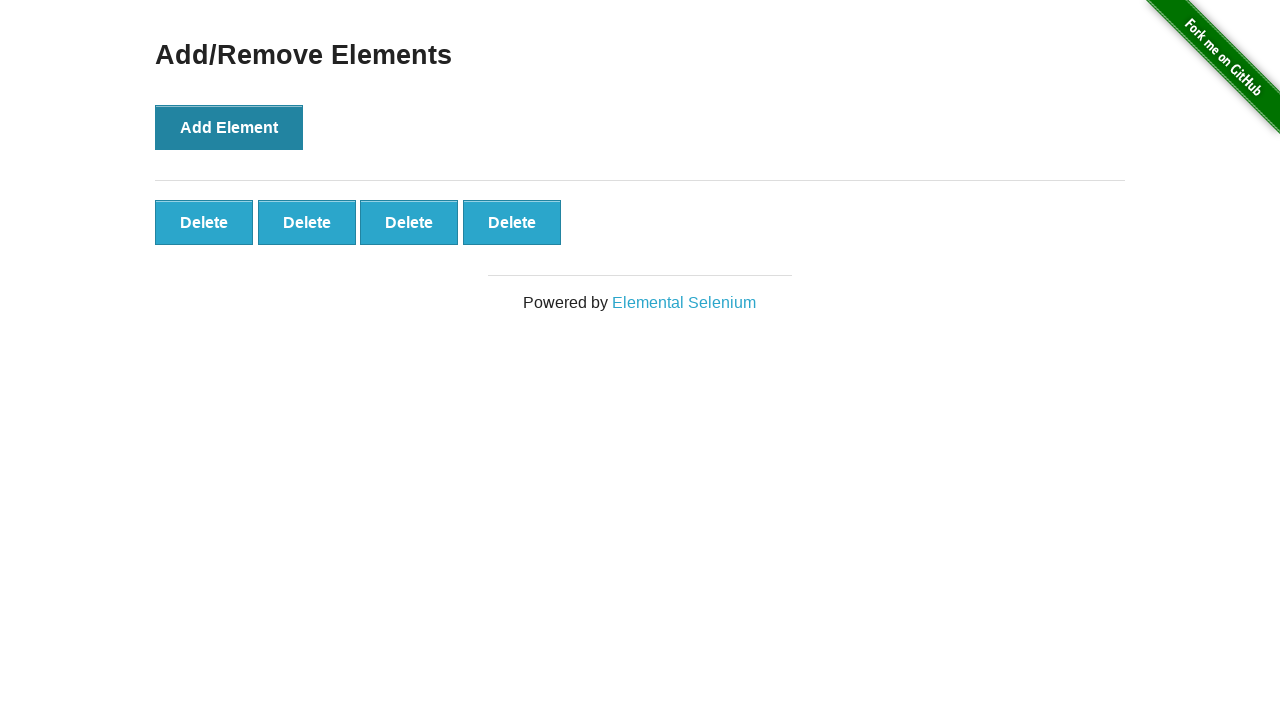

Clicked 'Add Element' button (iteration 5 of 5) at (229, 127) on [onclick="addElement()"]
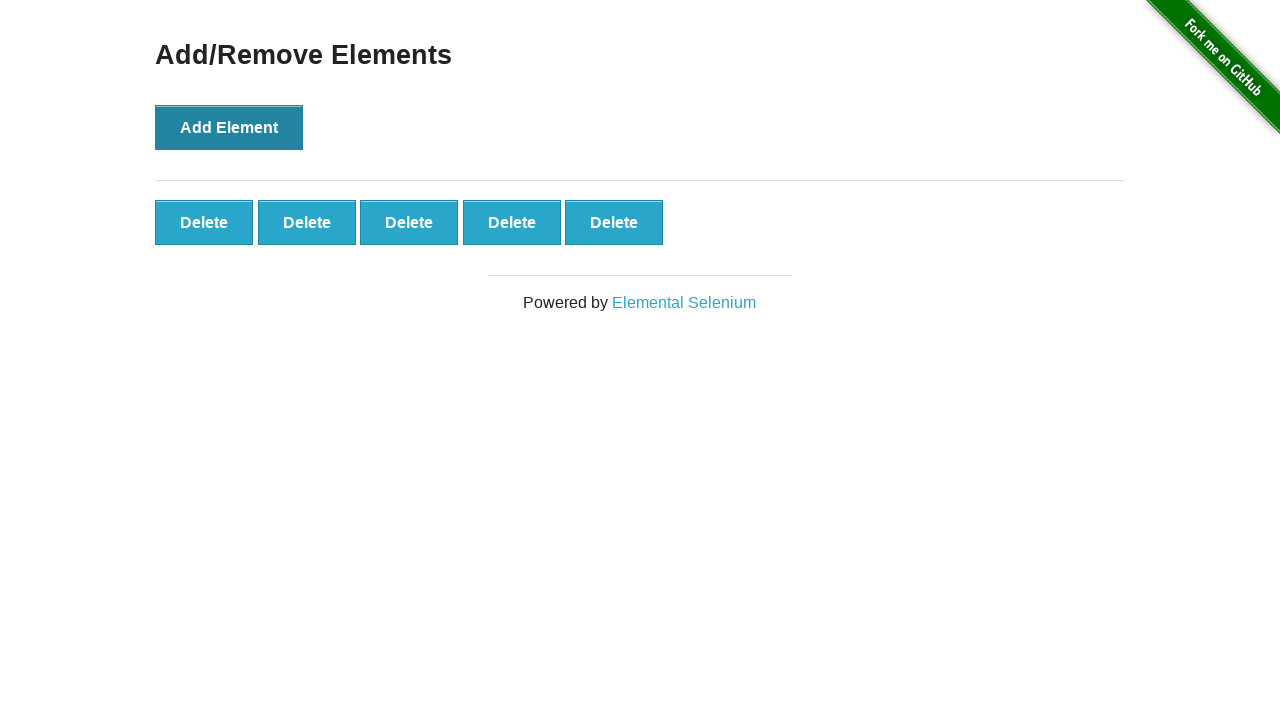

Verified that dynamically added elements are present on the page
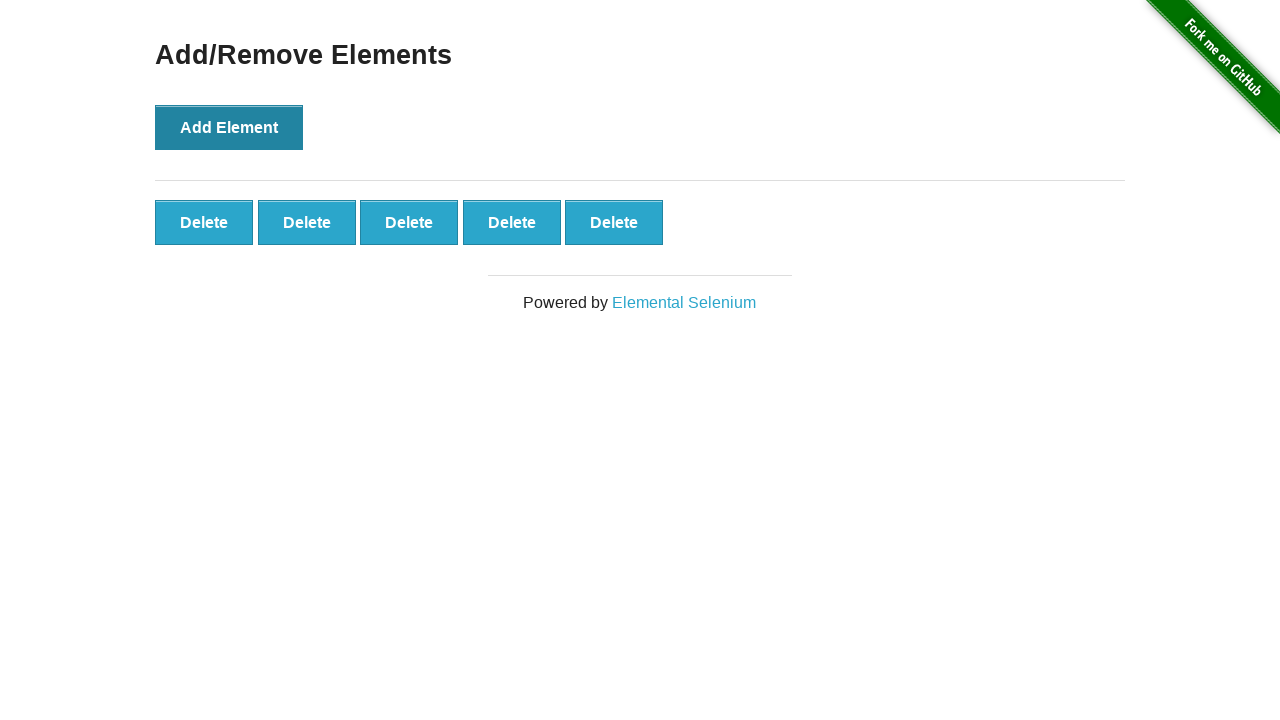

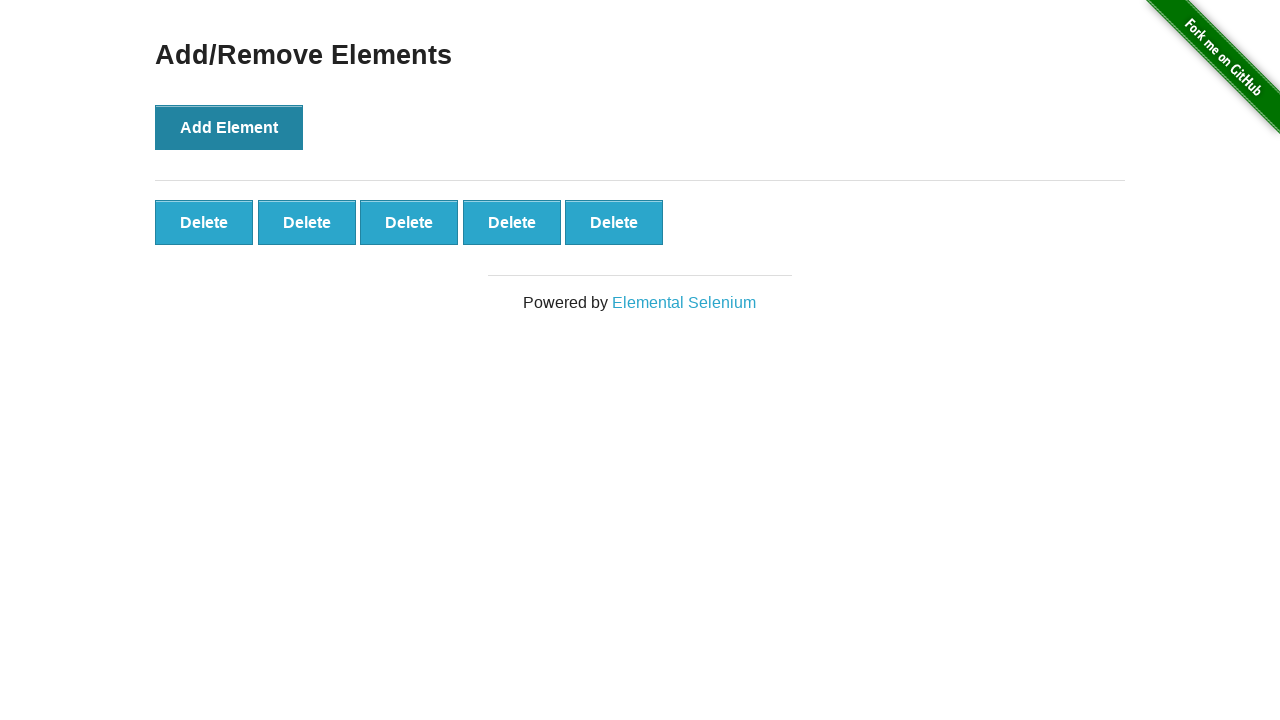